Navigates to dynamic loading page, clicks on Example 2 link, and verifies the heading text

Starting URL: https://the-internet.herokuapp.com/dynamic_loading

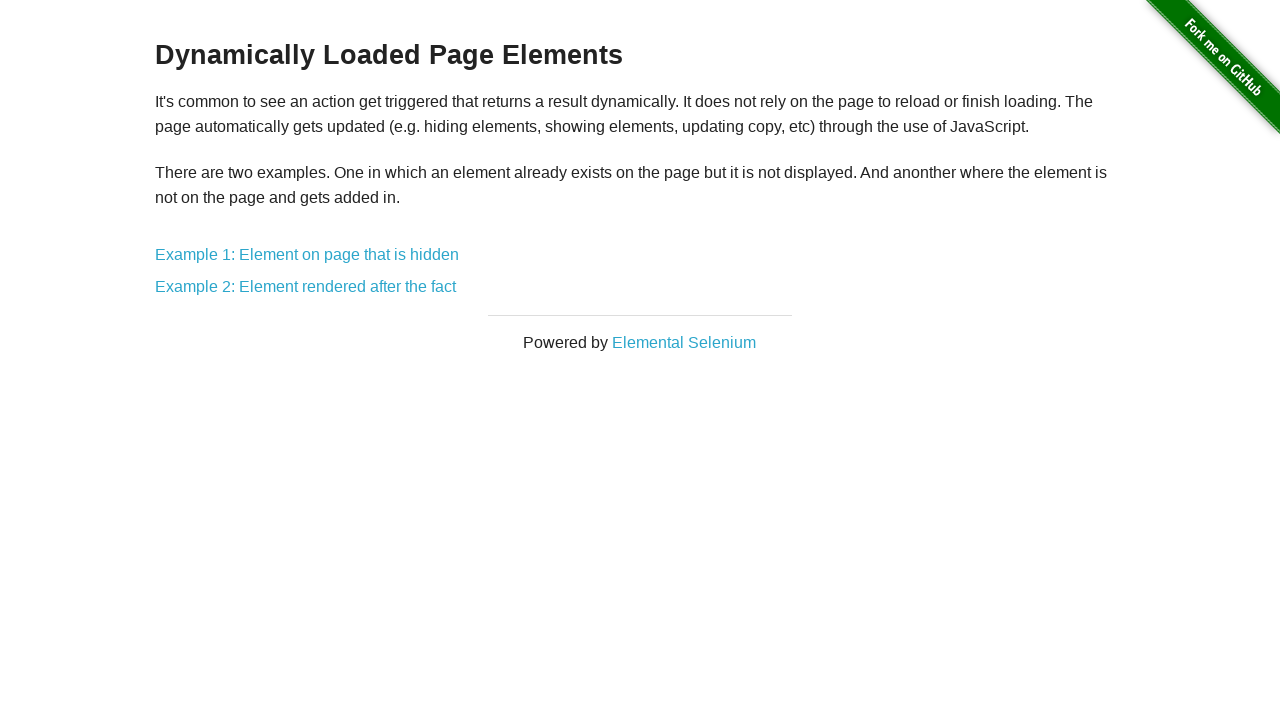

Navigated to dynamic loading page
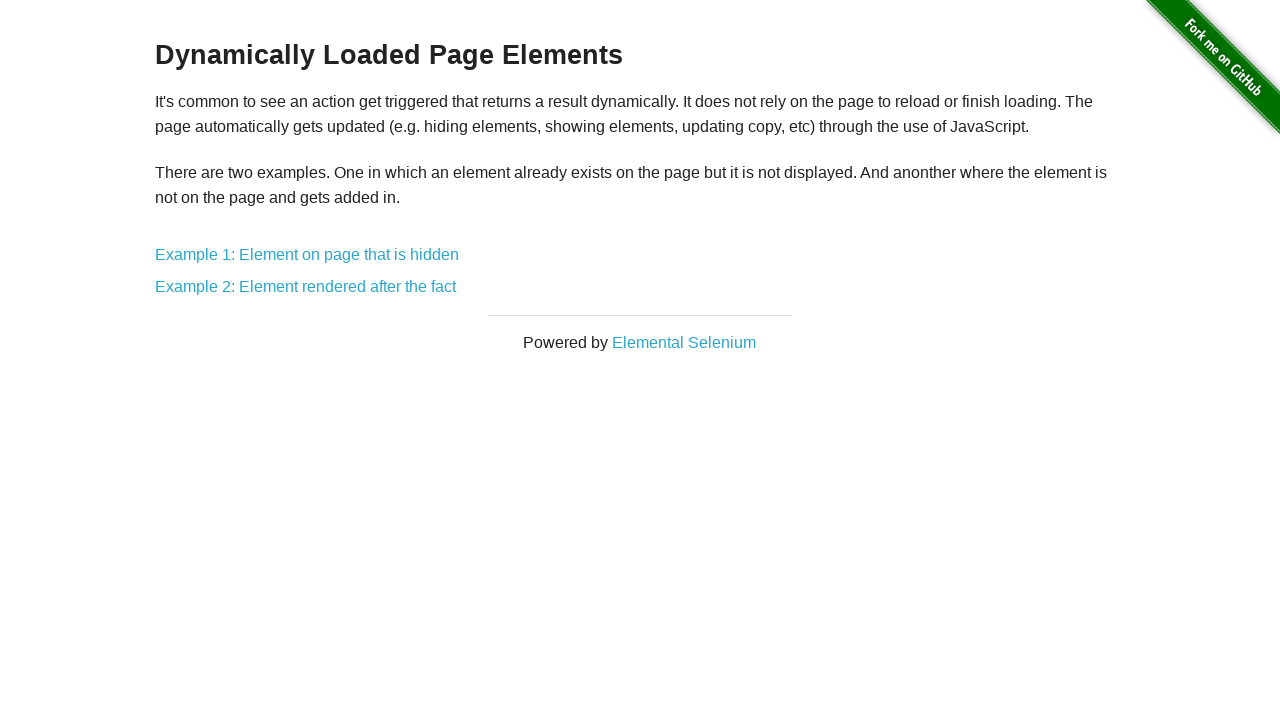

Clicked on Example 2 link at (306, 287) on a:has-text('Example 2')
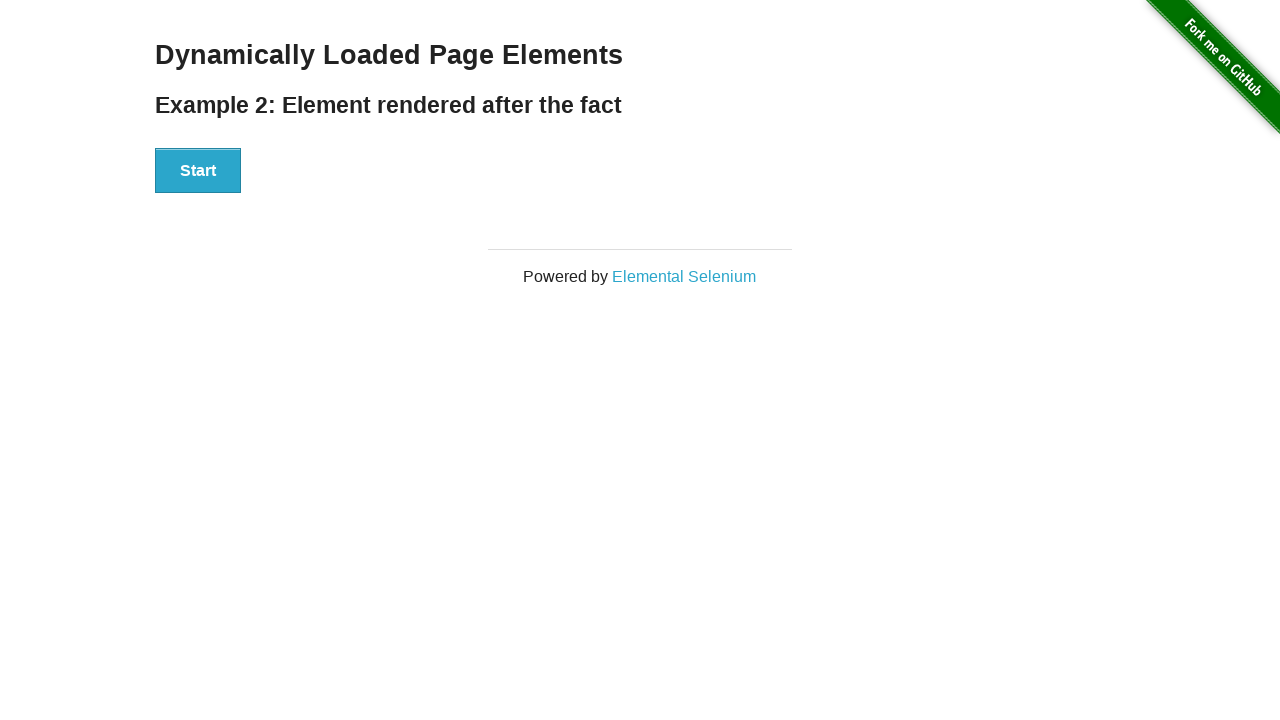

H4 heading element loaded
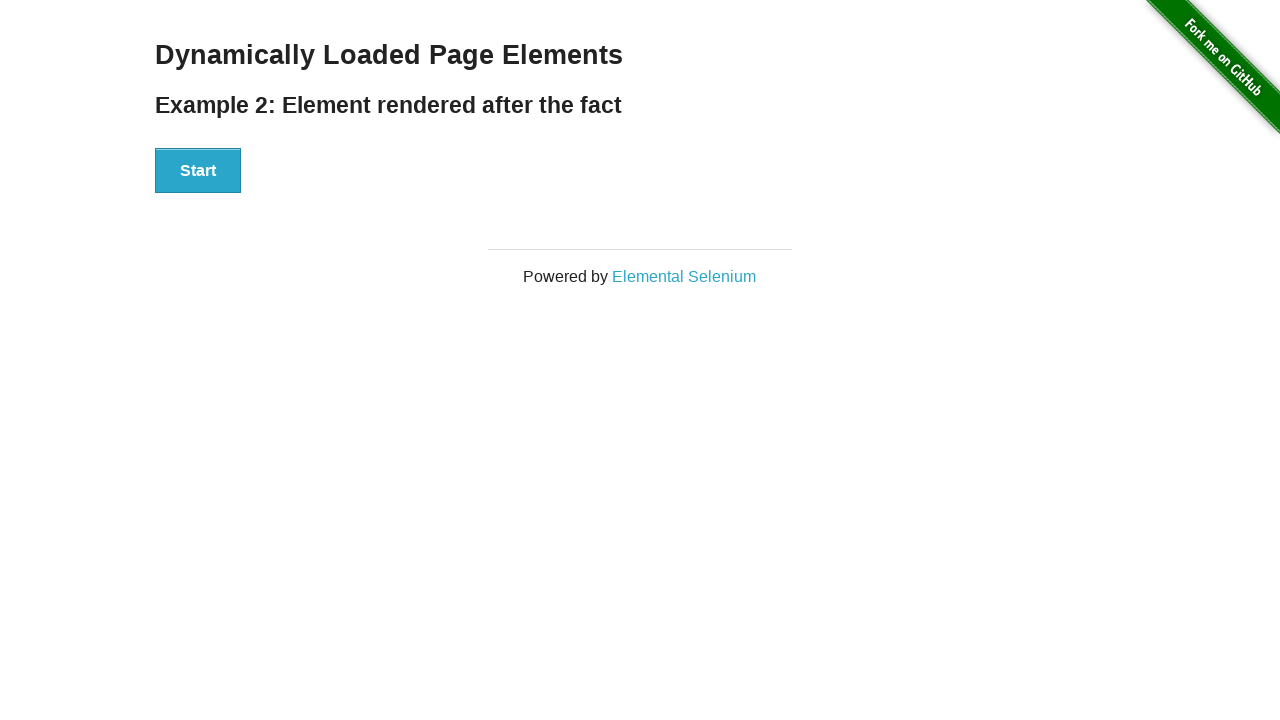

Verified h4 heading text is 'Example 2: Element rendered after the fact'
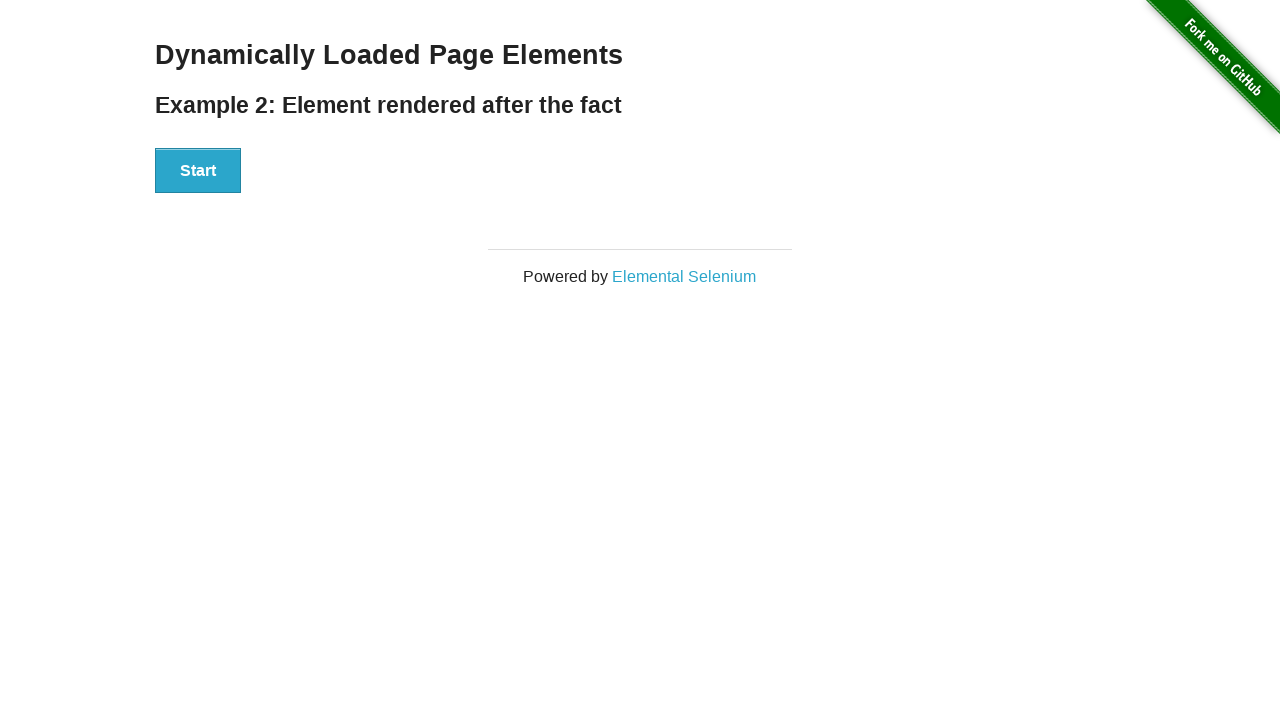

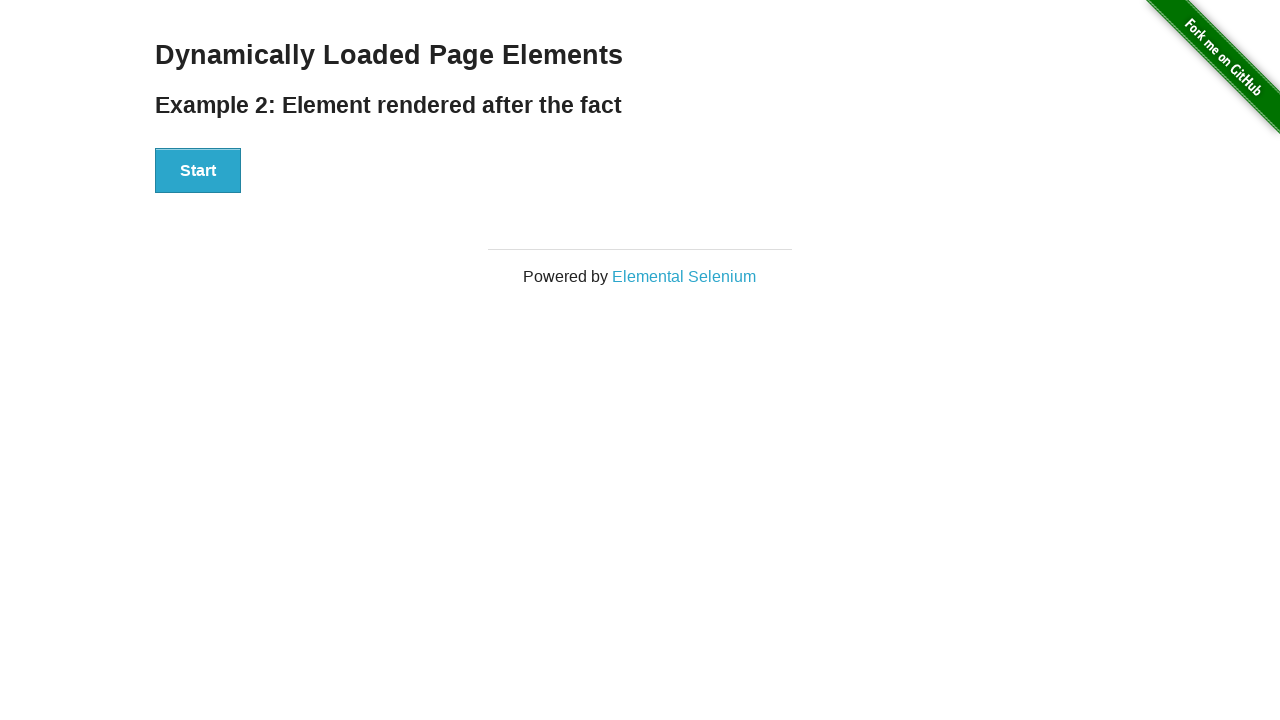